Tests dropdown selection functionality on a QA practice page by selecting options using three different methods: by value, by index, and by visible text.

Starting URL: http://www.qaclickacademy.com/practice.php

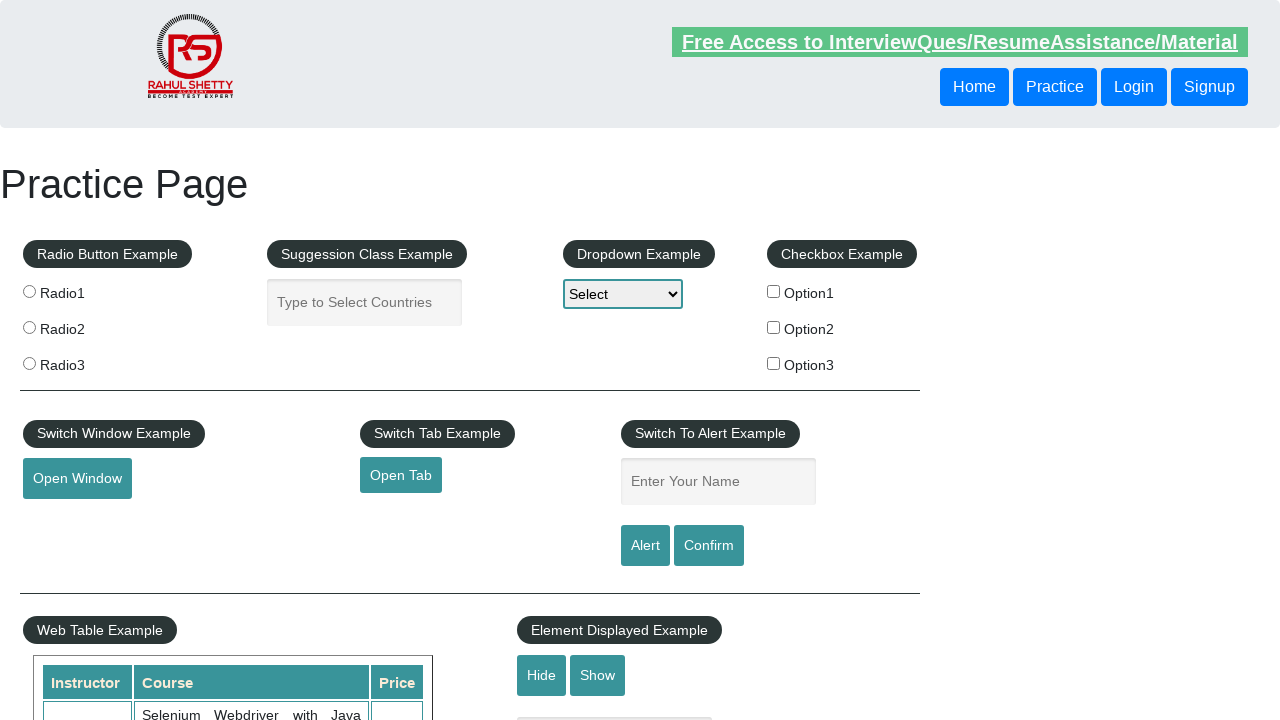

Navigated to QA Click Academy practice page
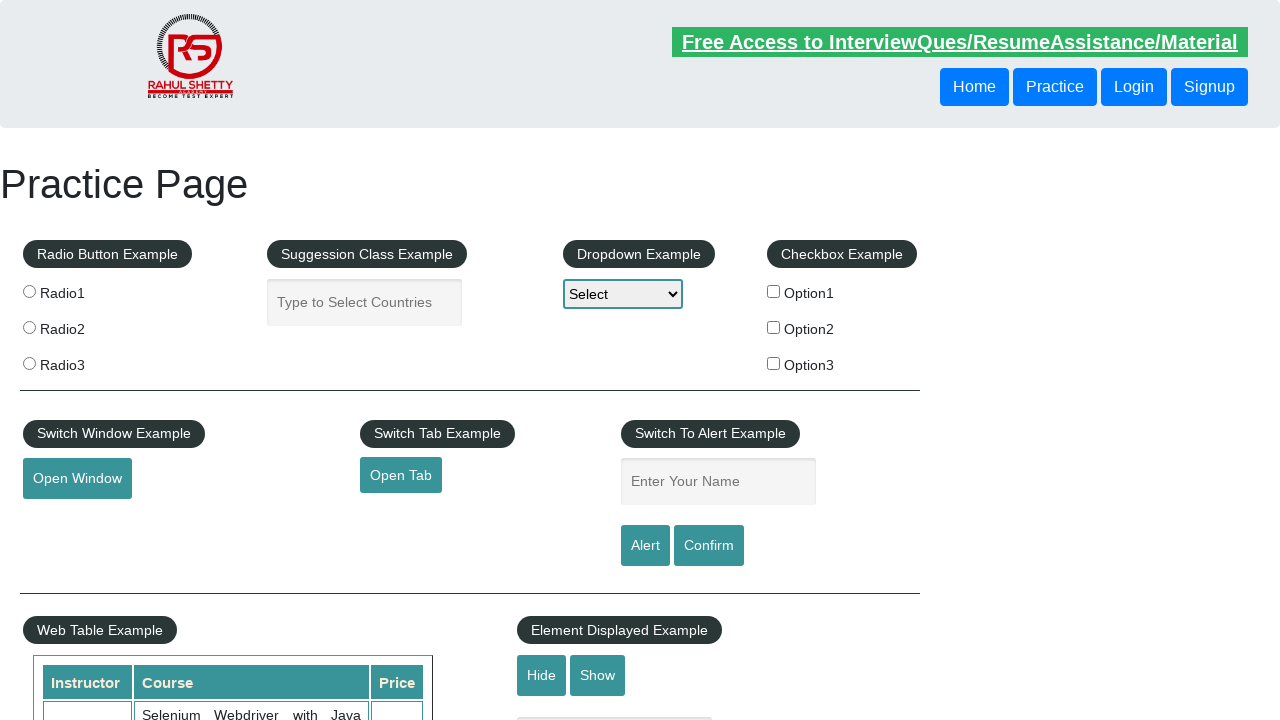

Selected dropdown option by value 'option1' on #dropdown-class-example
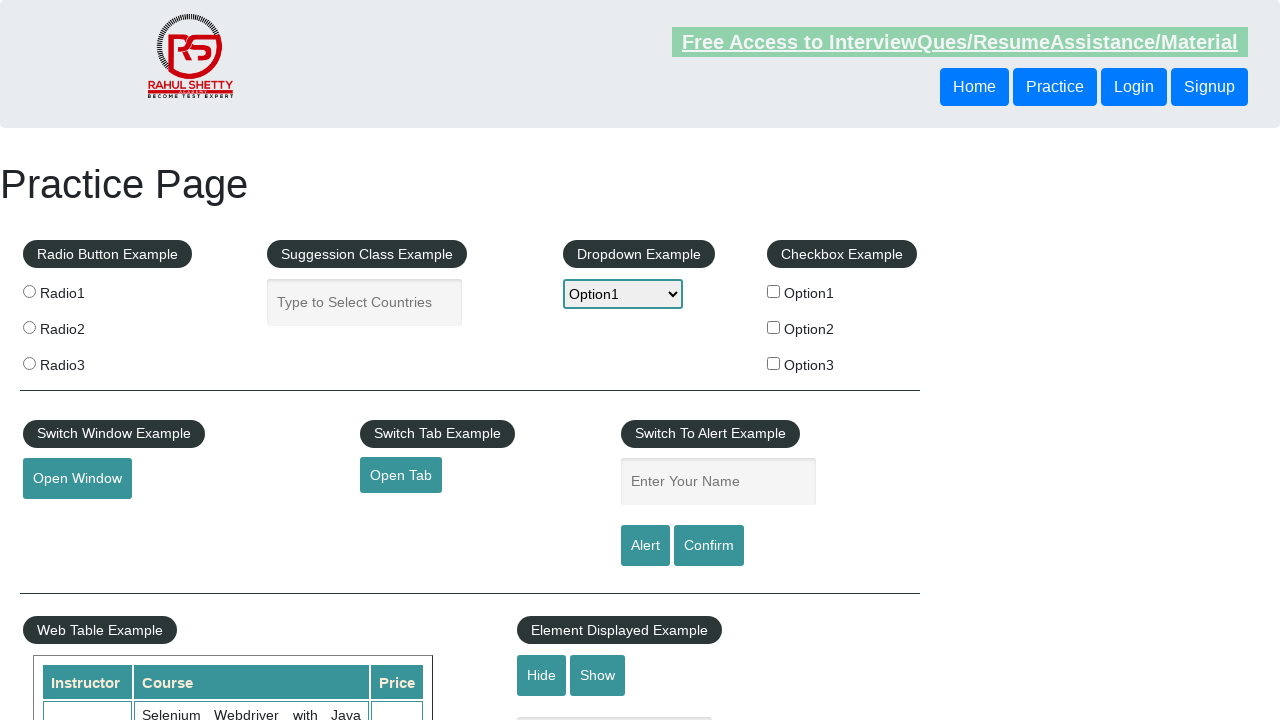

Selected dropdown option by index 2 on #dropdown-class-example
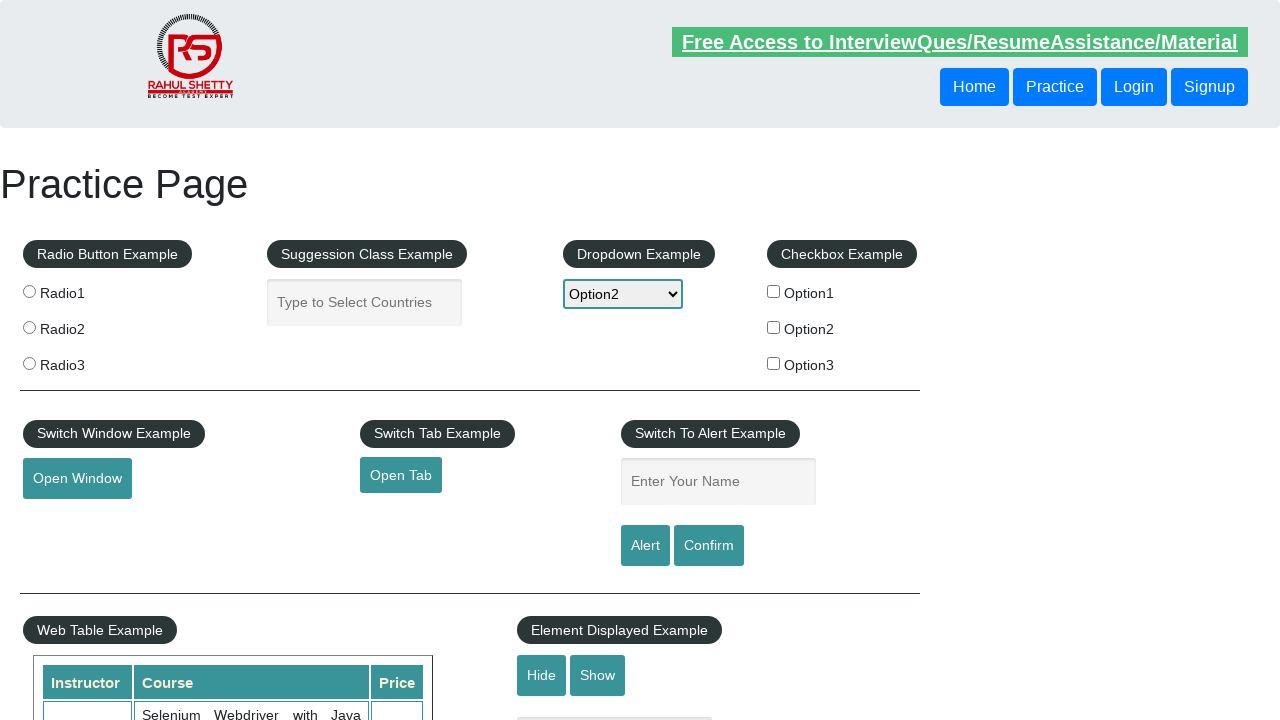

Selected dropdown option by visible text 'Option3' on #dropdown-class-example
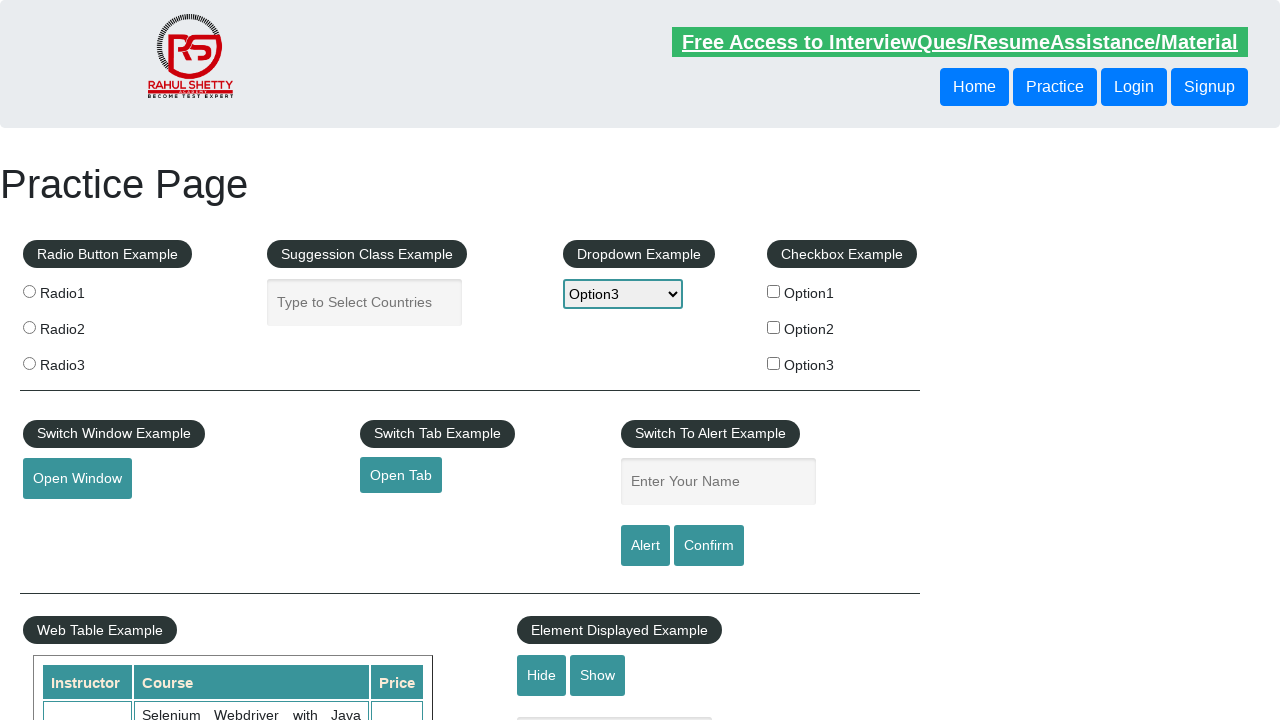

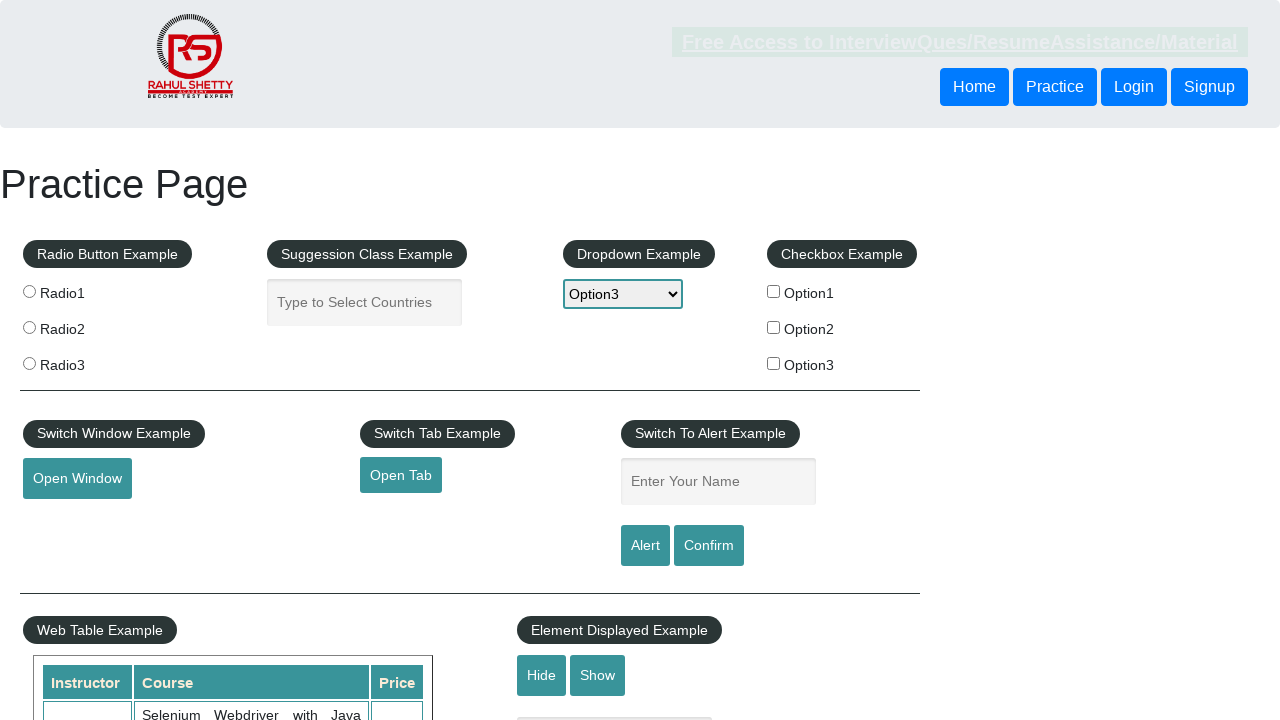